Tests a simple form by filling in first name, last name, city, and country fields using different element locator strategies, then submits the form by clicking a button.

Starting URL: http://suninjuly.github.io/simple_form_find_task.html

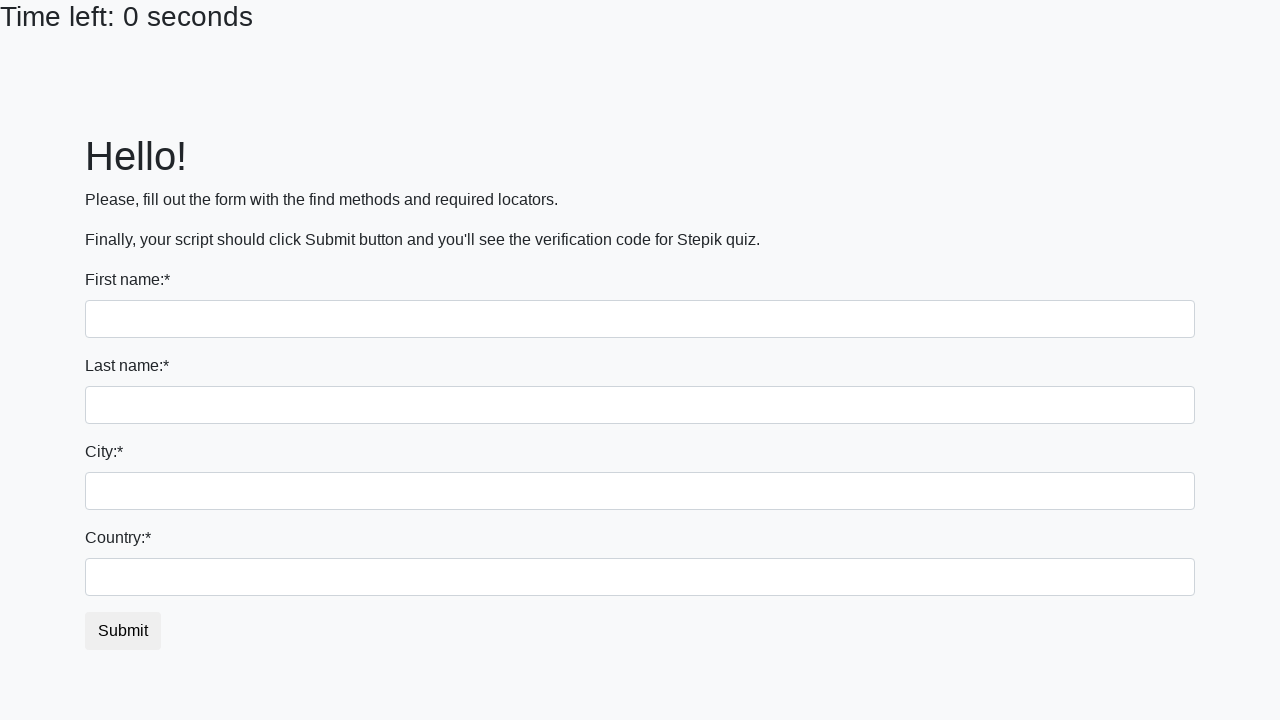

Filled first name field with 'Ivan' using input tag selector on input
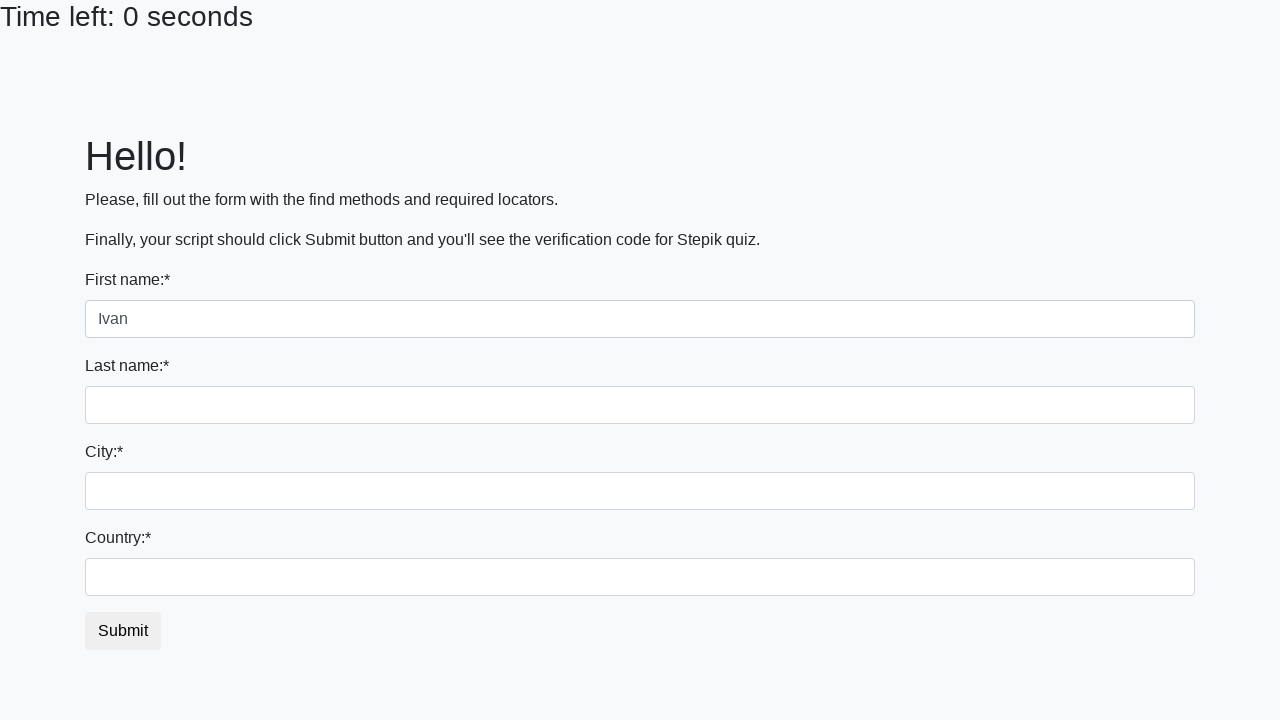

Filled last name field with 'Petrov' using name attribute selector on input[name='last_name']
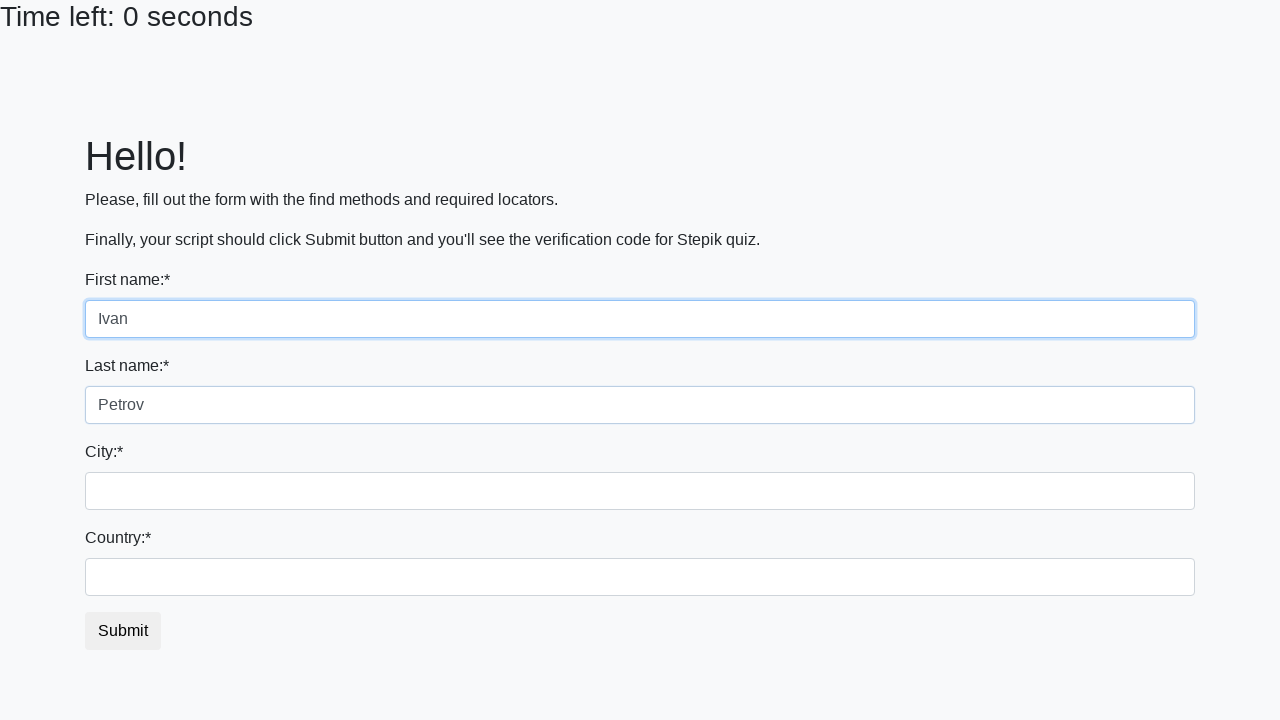

Filled city field with 'Smolensk' using class name selector on .city
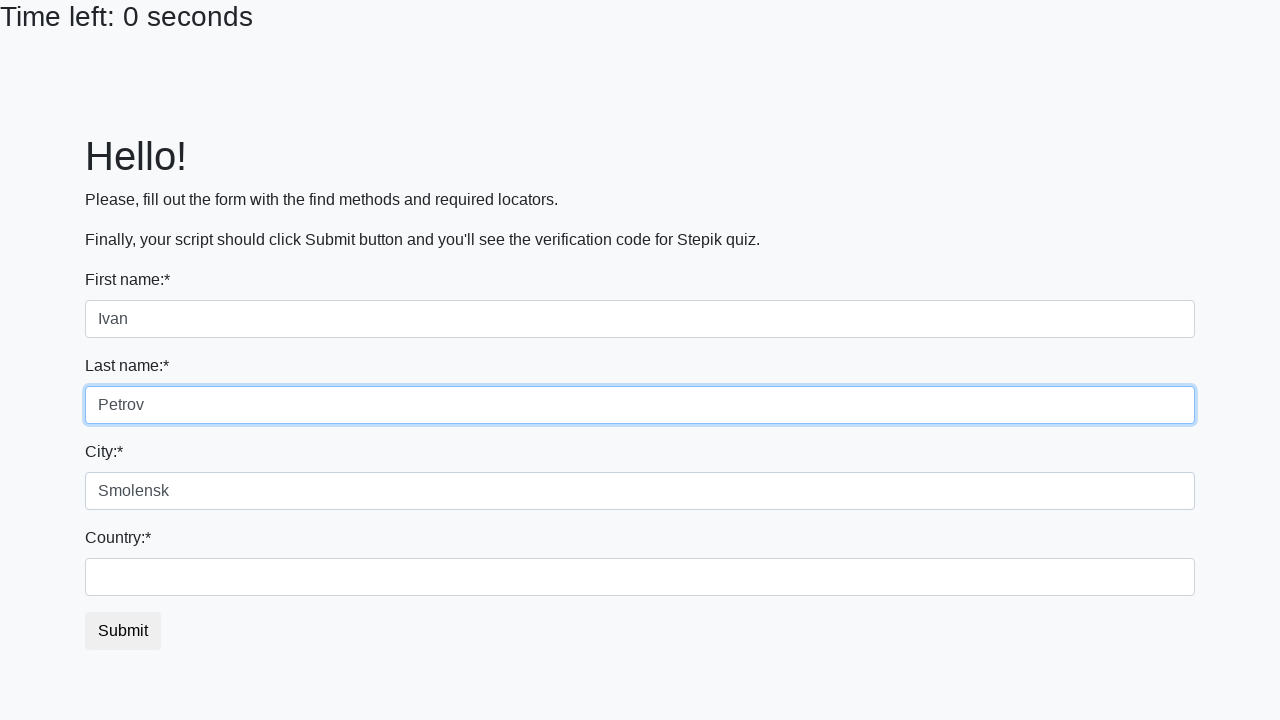

Filled country field with 'Russia' using id selector on #country
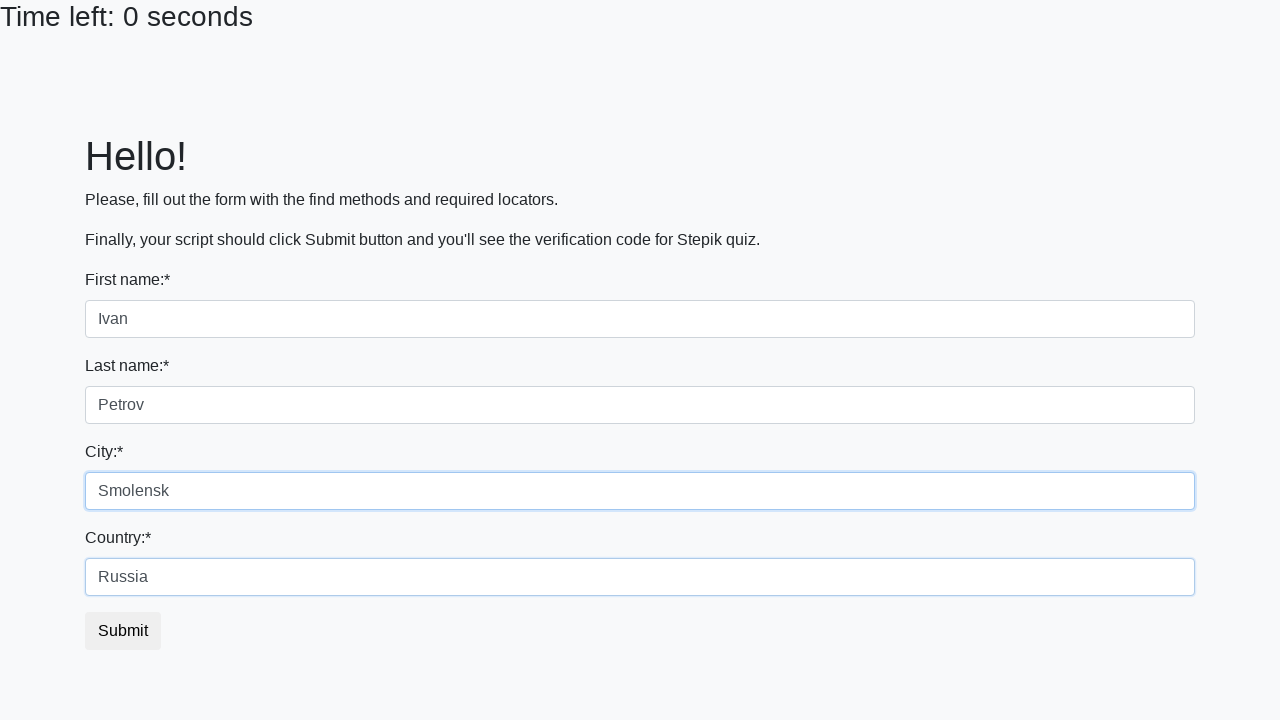

Clicked submit button to submit the form at (123, 631) on button.btn
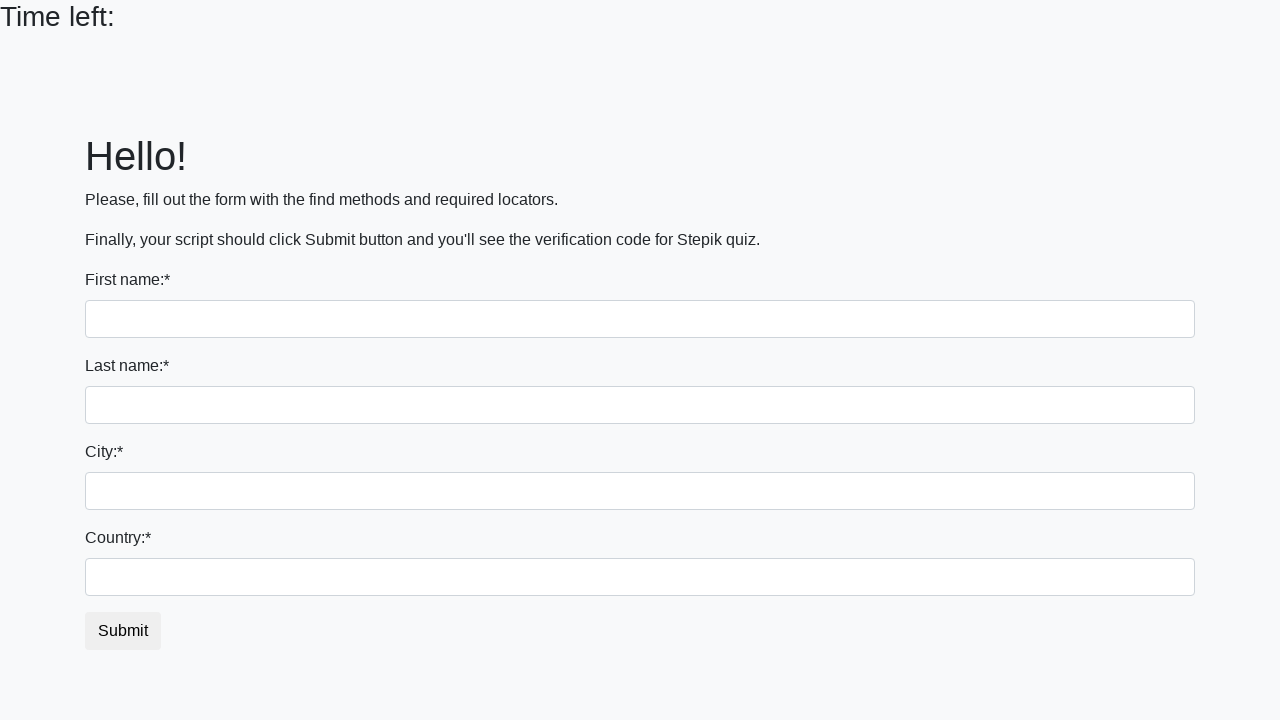

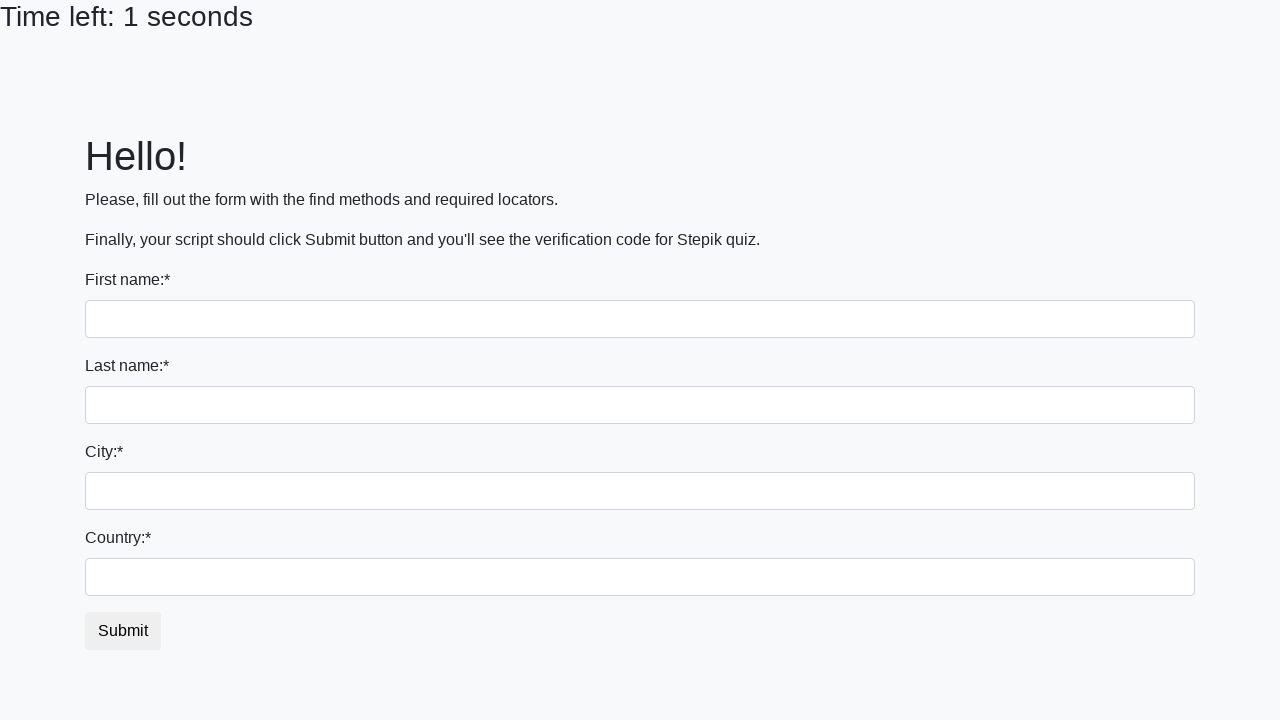